Tests the latitude/longitude to address lookup tool by entering coordinates into an iframe form and clicking the "Determine Address" button to perform the geocoding lookup.

Starting URL: https://stevemorse.org/jcal/latlon.php

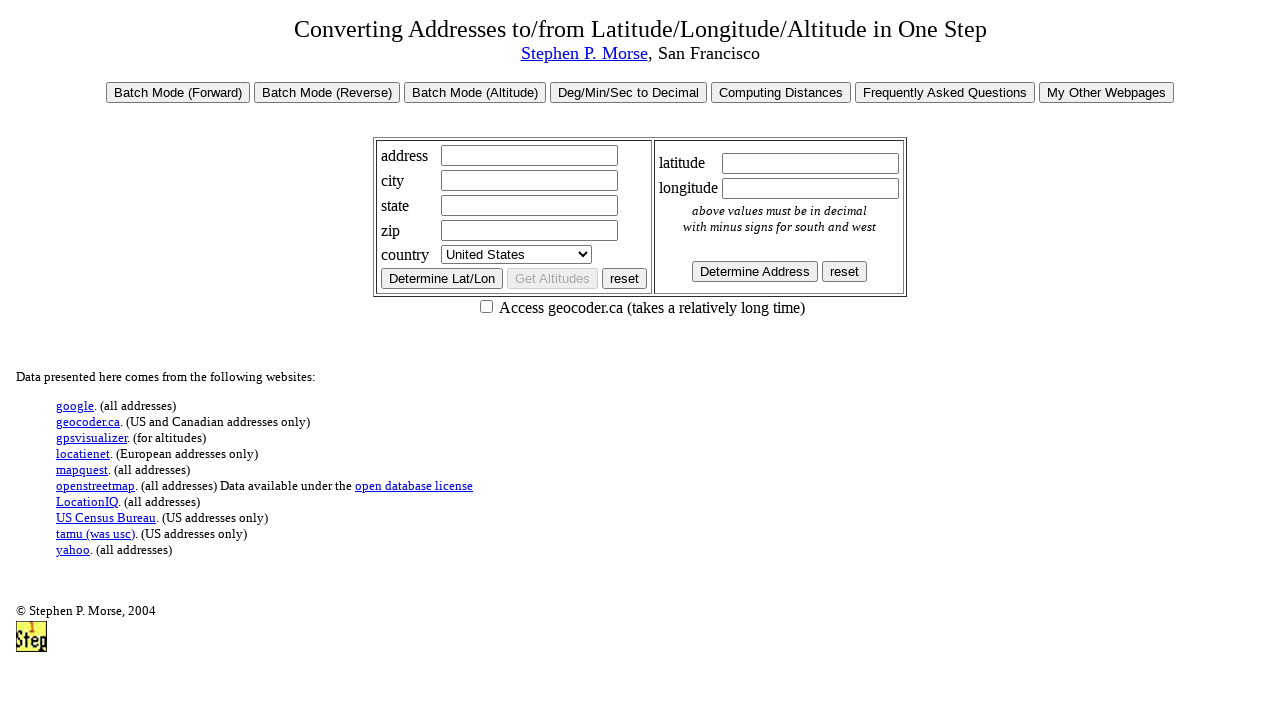

Waited for iframe to load on latlon.php page
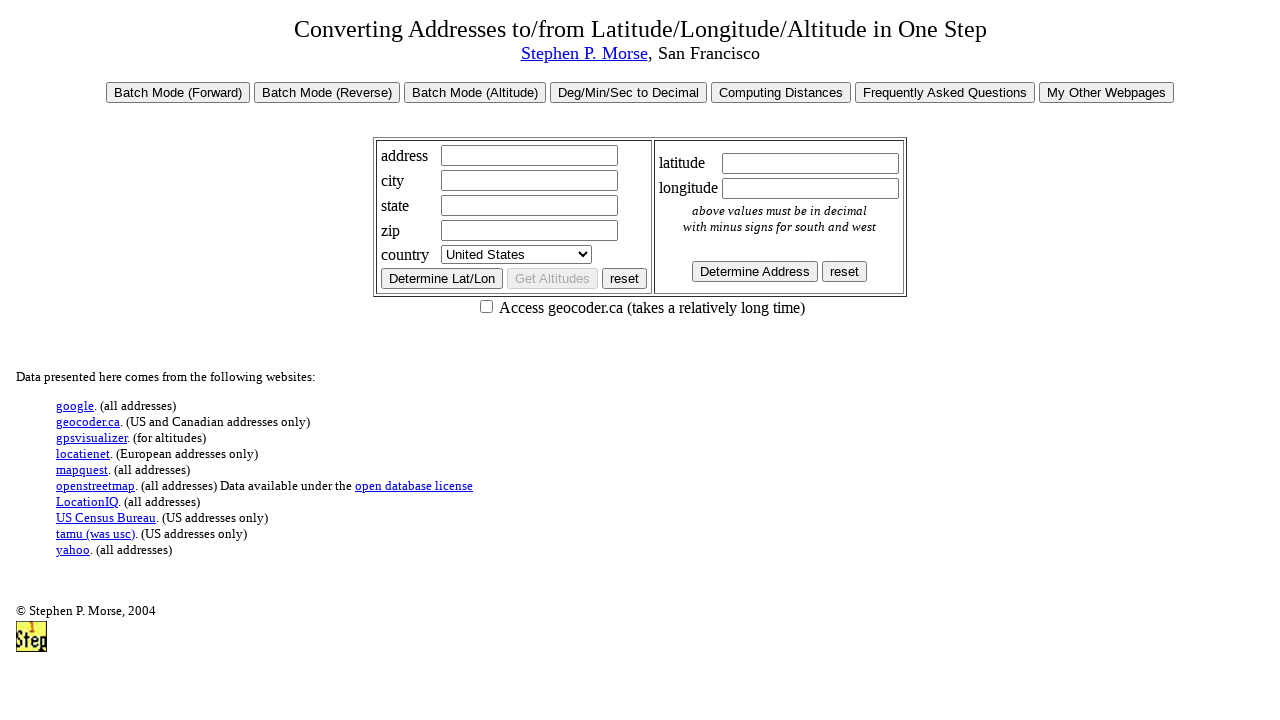

Located the first iframe on the page
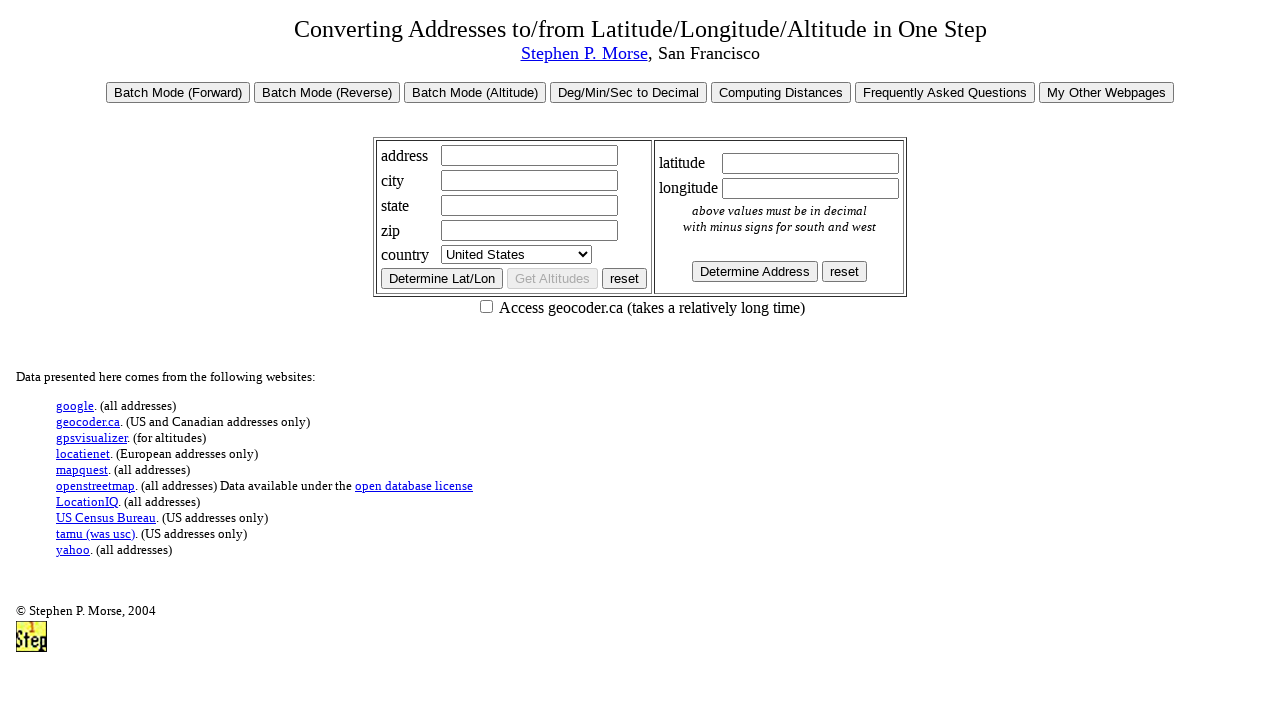

Entered latitude value 24.071284 into the form on iframe >> nth=0 >> internal:control=enter-frame >> input[name='latitude']
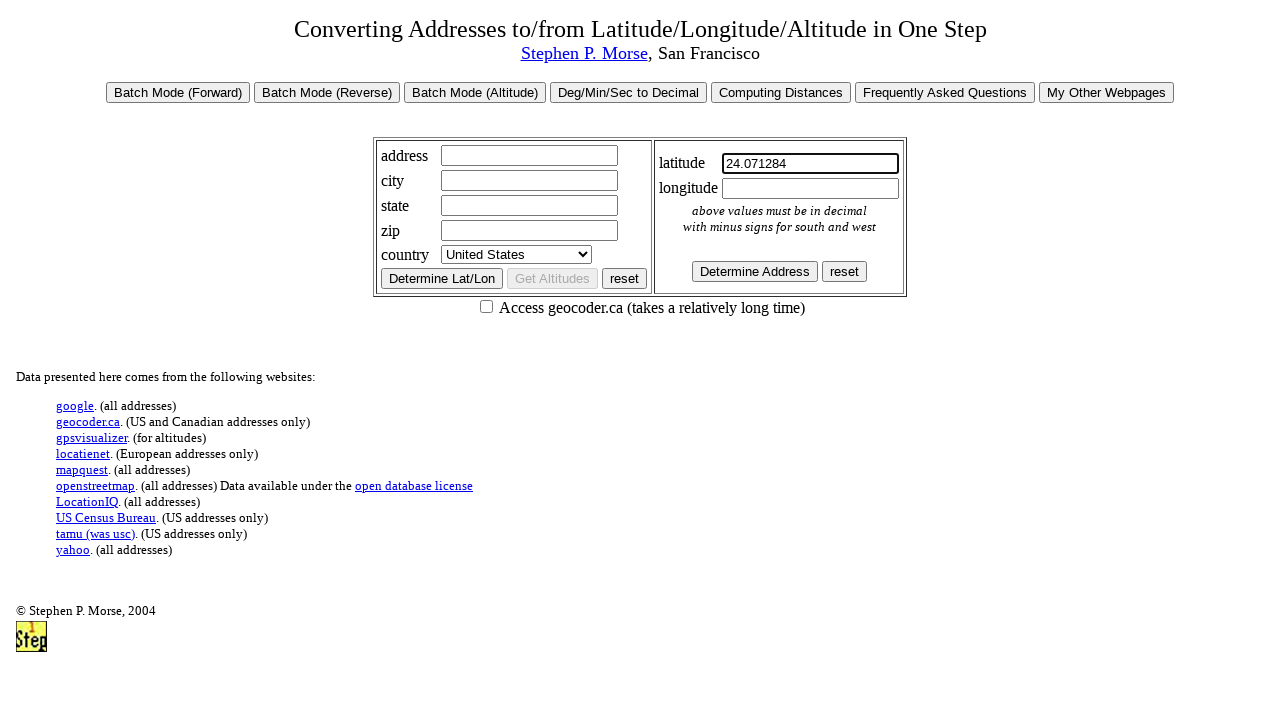

Entered longitude value 79.0766042 into the form on iframe >> nth=0 >> internal:control=enter-frame >> input[name='longitude']
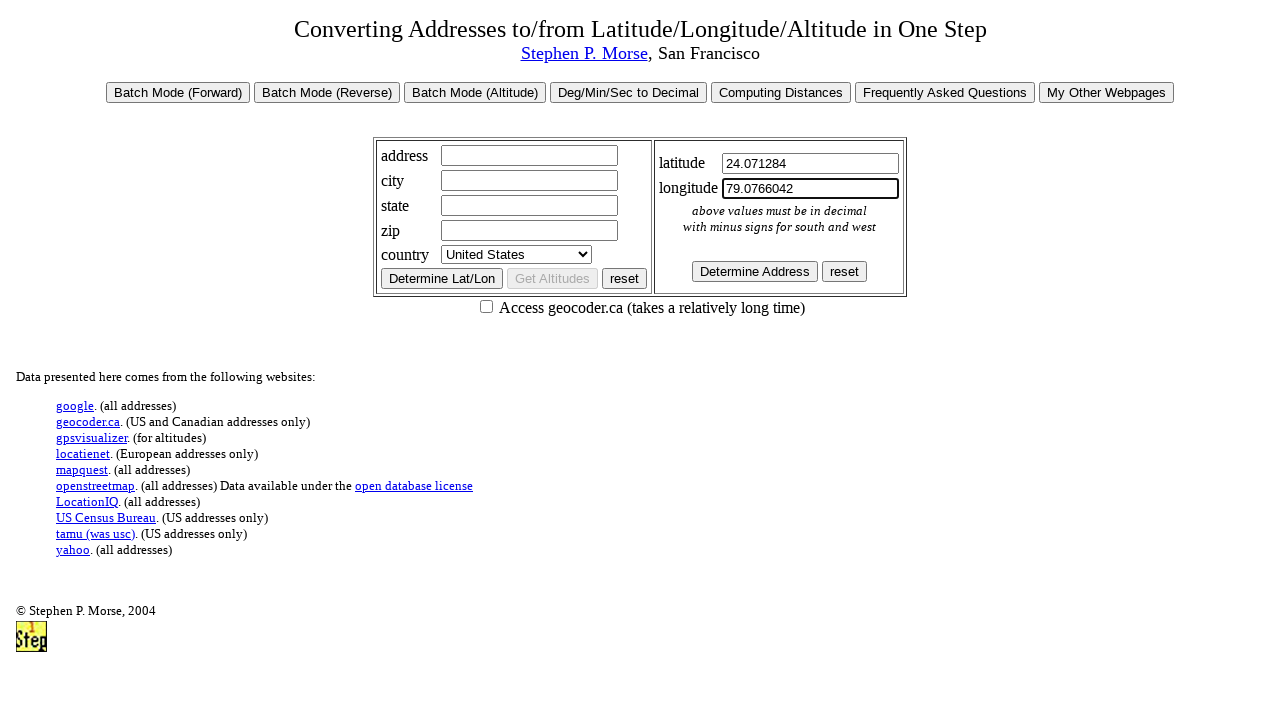

Clicked the 'Determine Address' button to perform geocoding lookup at (754, 271) on iframe >> nth=0 >> internal:control=enter-frame >> input[type='button'][value='D
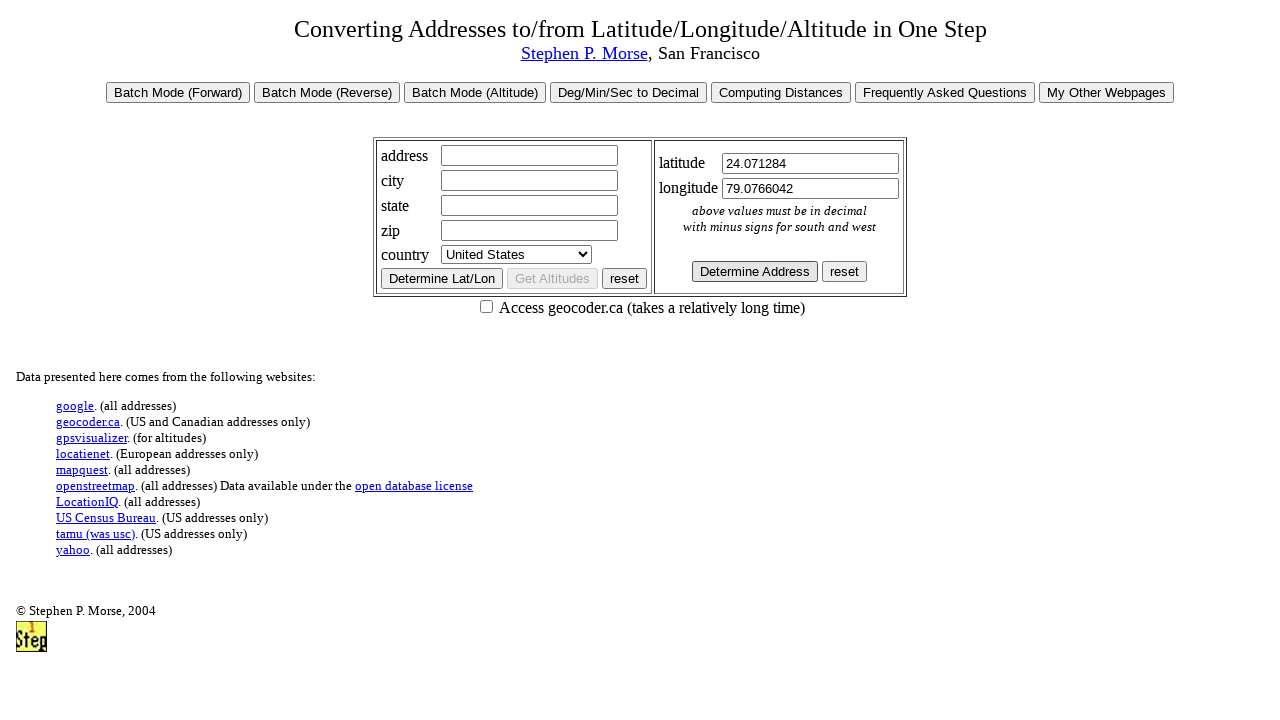

Waited 1 second for geocoding results to load
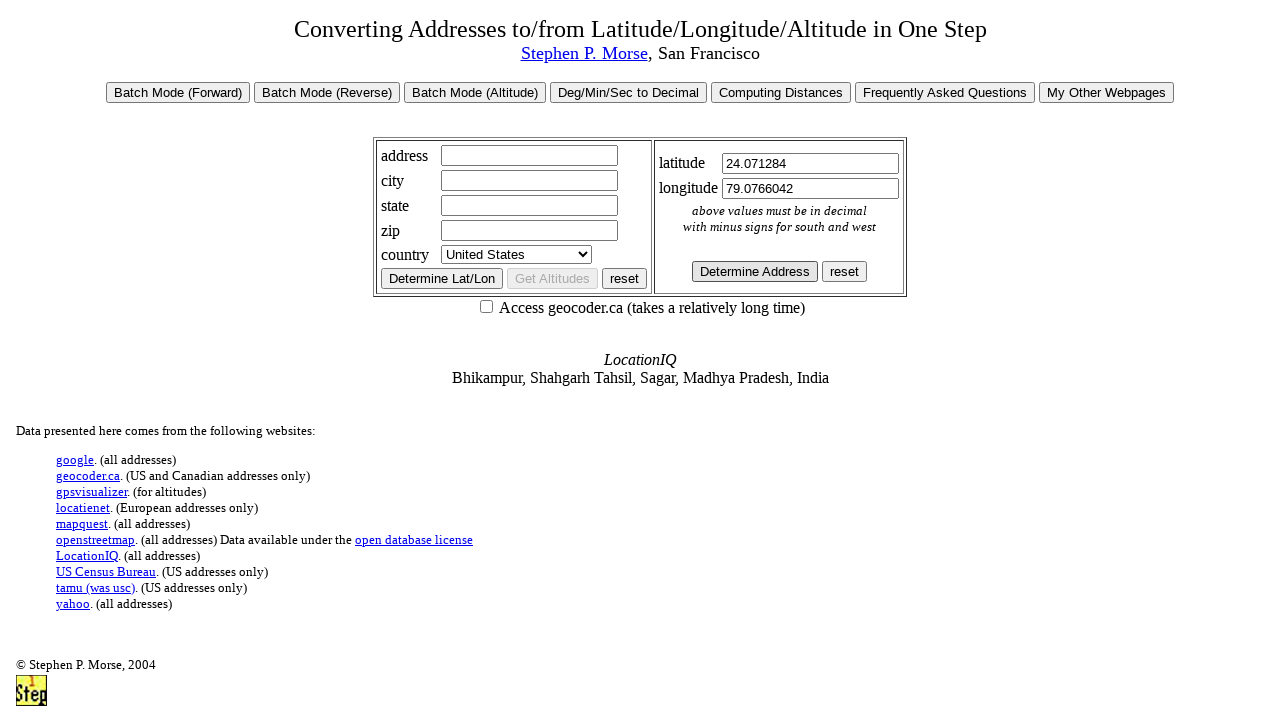

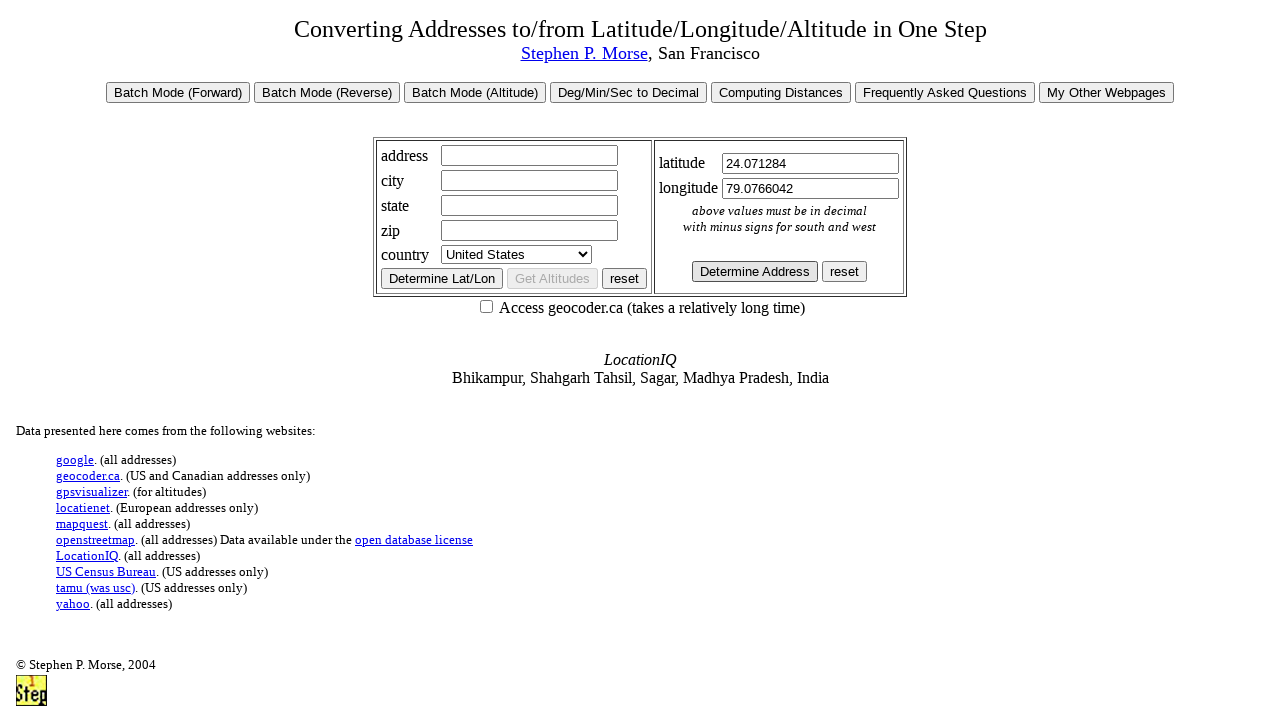